Tests right-click functionality on a button and verifies the success message appears

Starting URL: https://demoqa.com/buttons

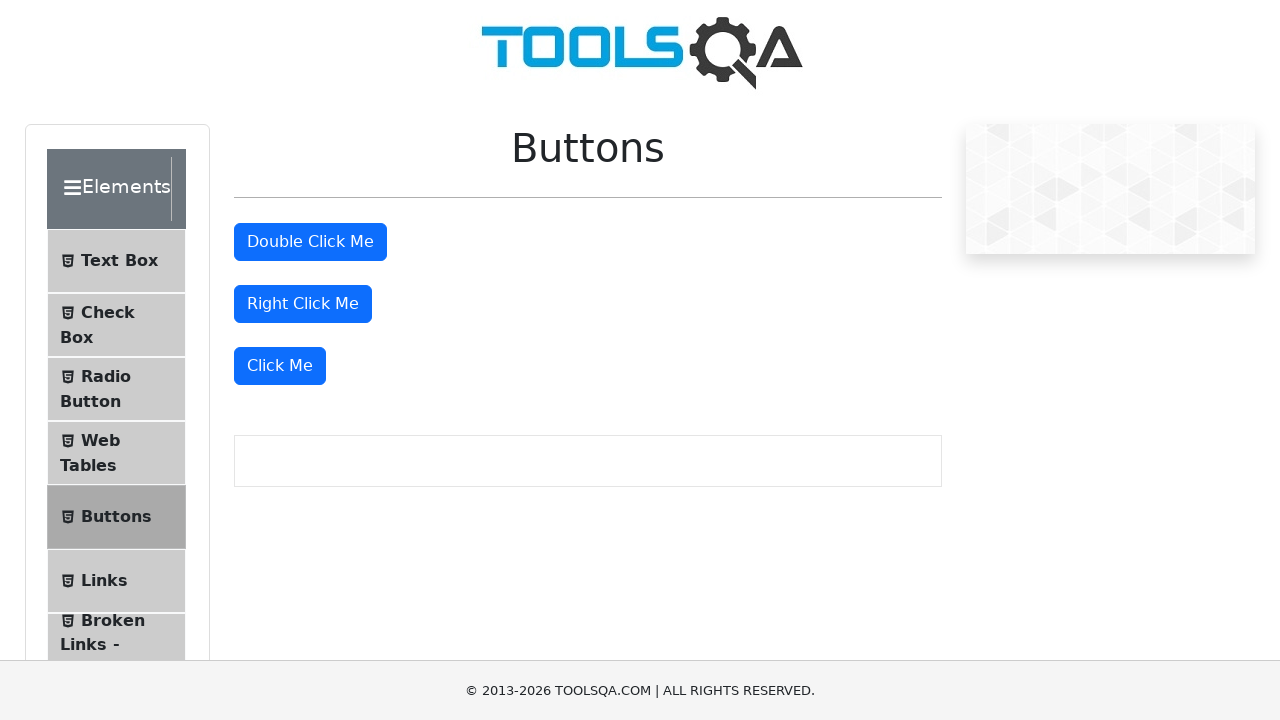

Right-clicked the right-click button at (303, 304) on #rightClickBtn
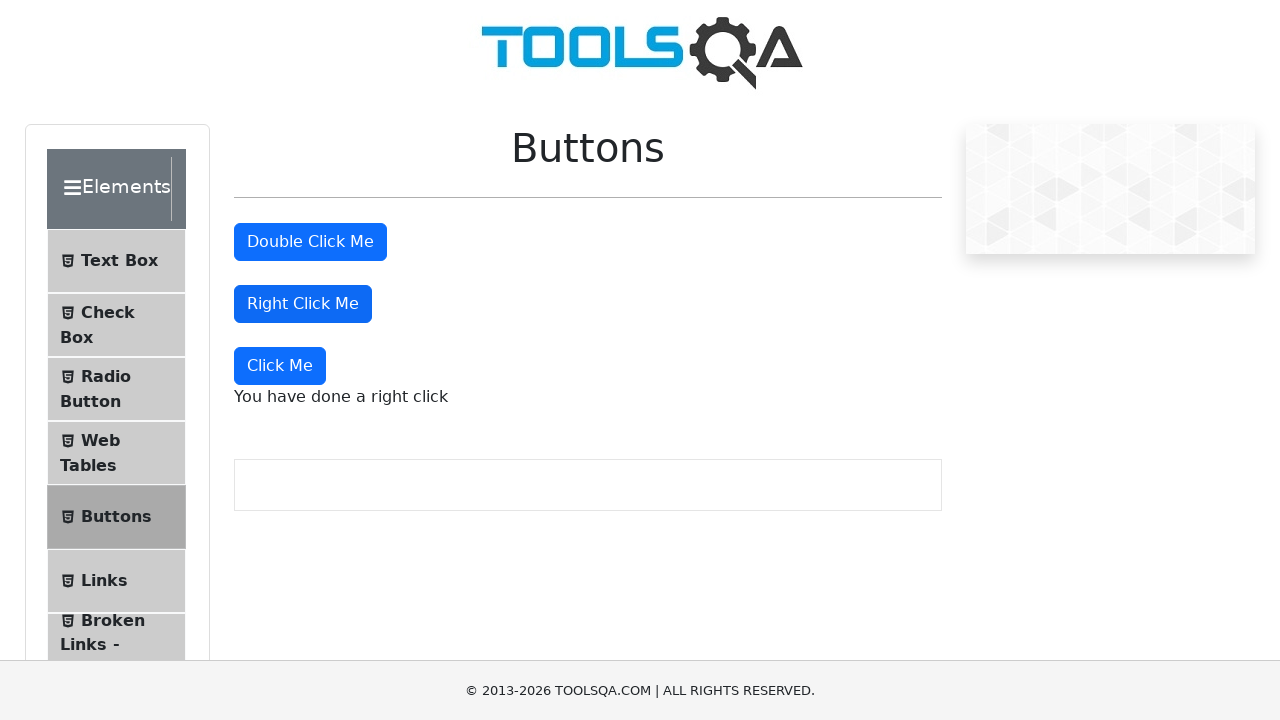

Success message 'You have done a right click' appeared
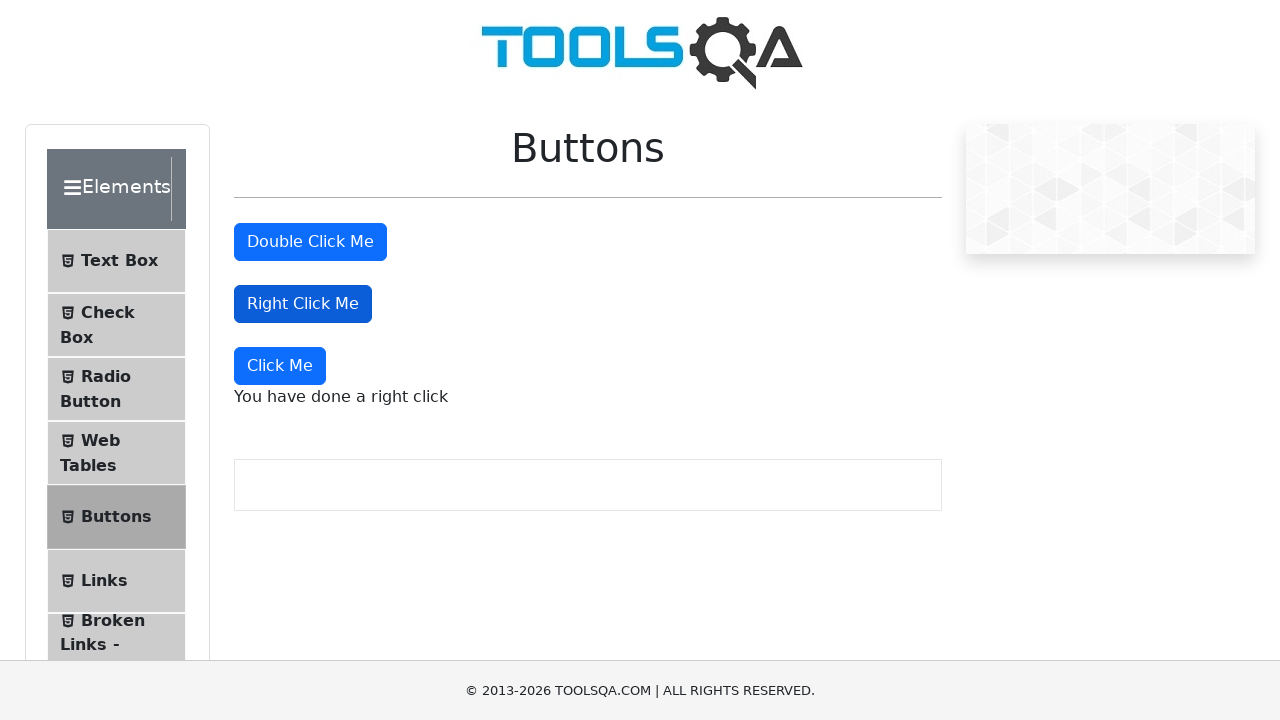

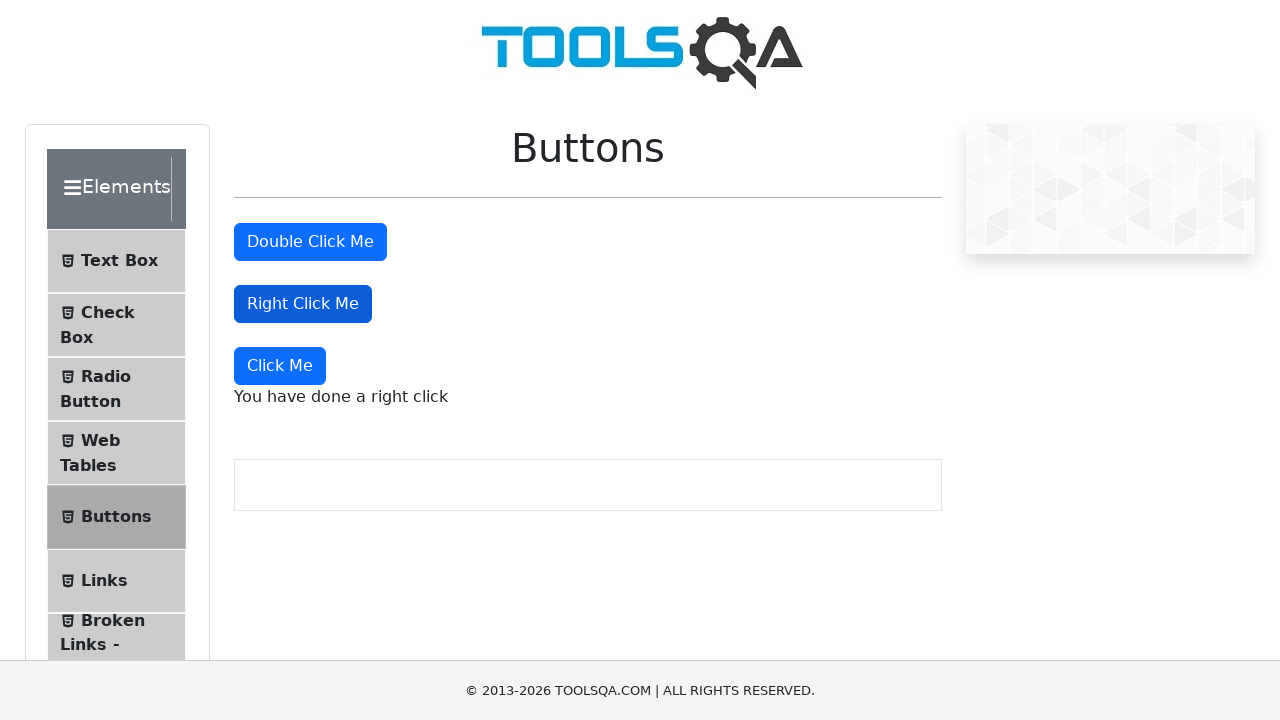